Tests that the About page displays company information content including terms like company, mission, vision, or values

Starting URL: https://egundem.com/hakkimizda

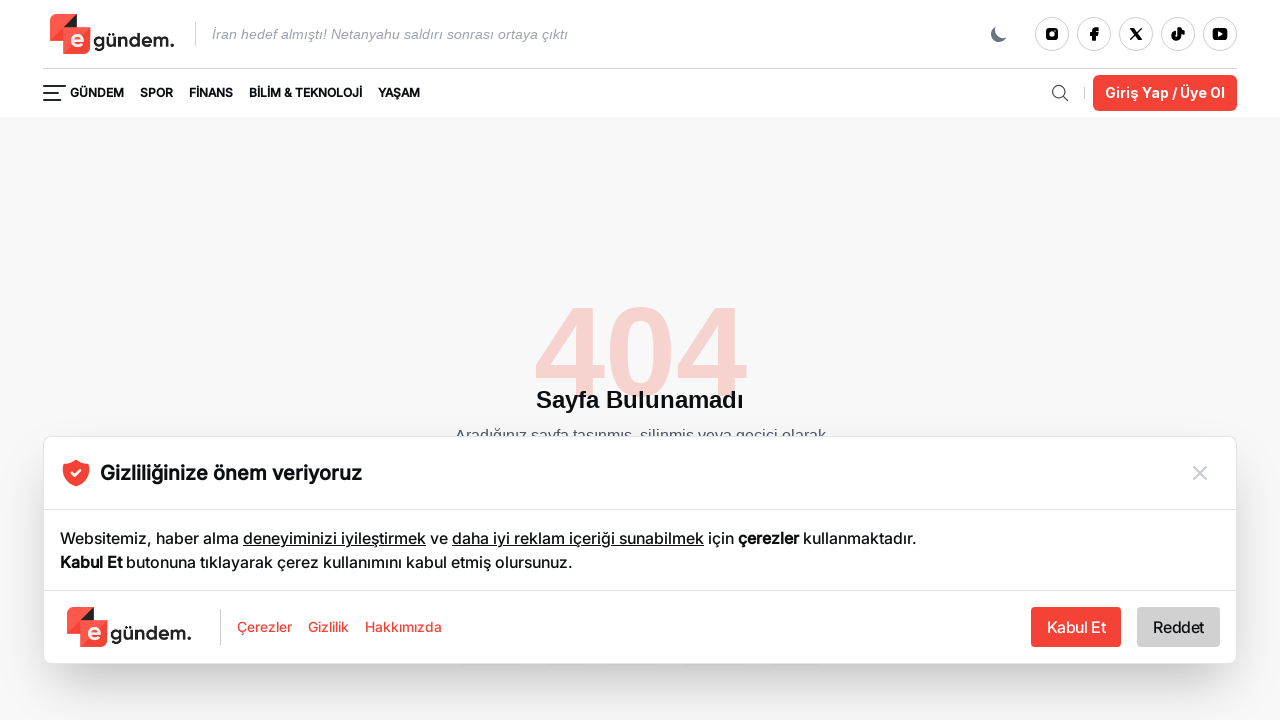

Content sections loaded on About page
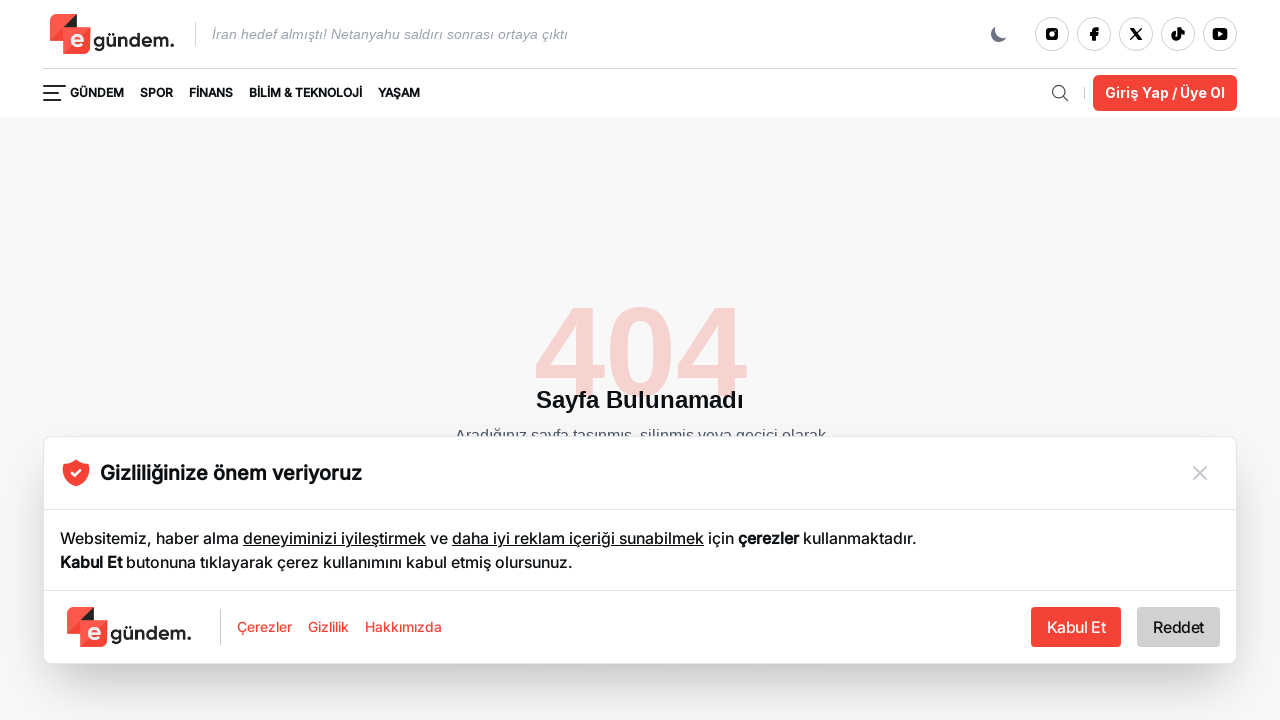

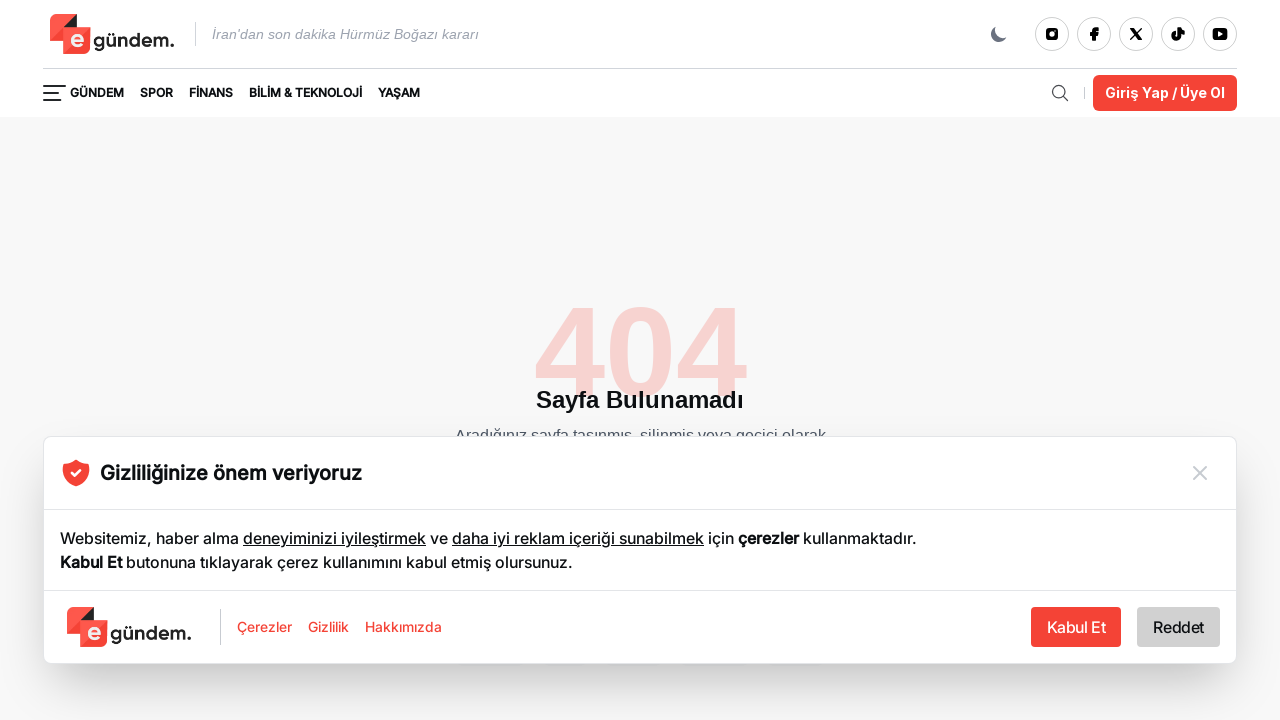